Tests the Tool Tips widget on DemoQA by navigating to the Widgets section, clicking on Tool Tips, and verifying that hover text is displayed.

Starting URL: https://demoqa.com/

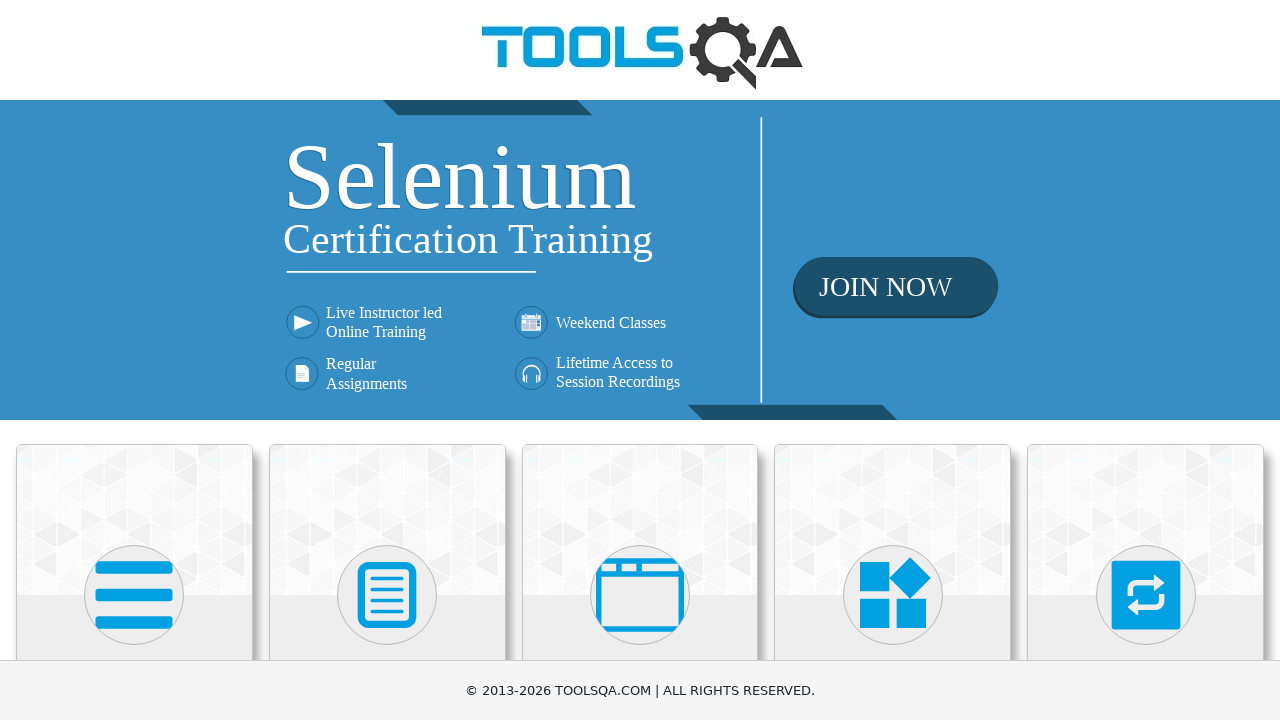

Verified page loaded on DemoQA website
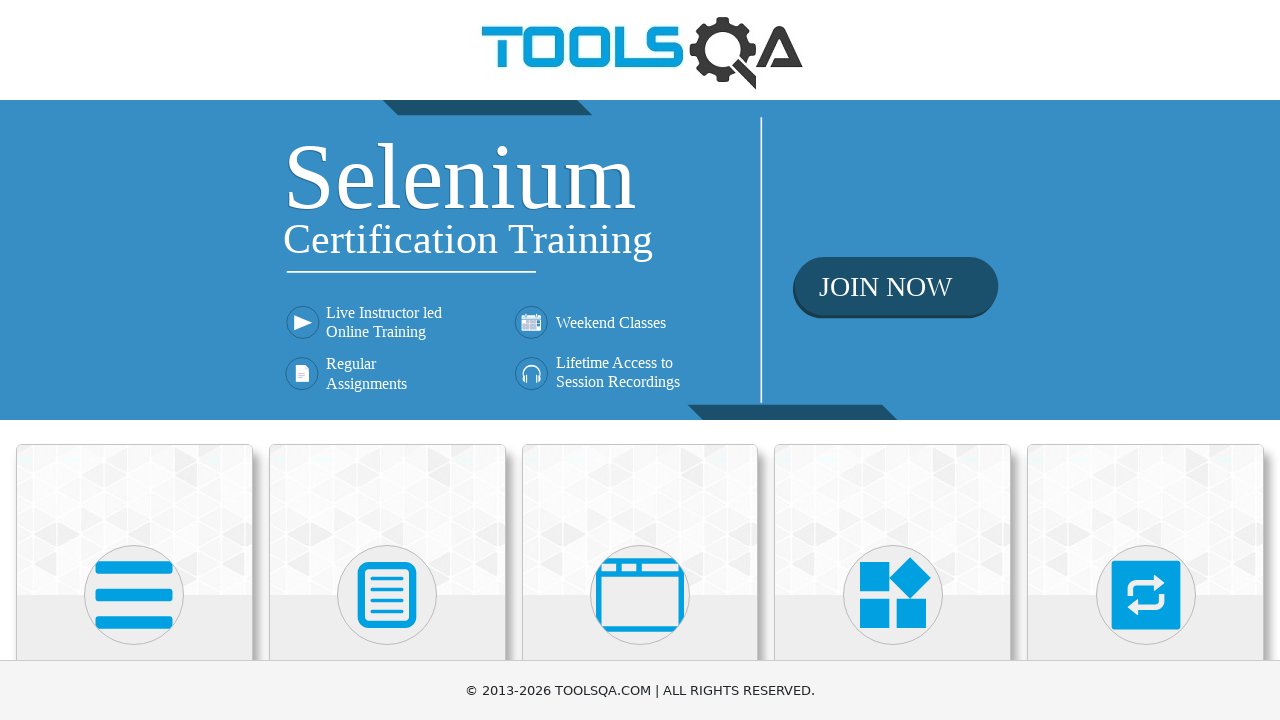

Clicked on Widgets section at (893, 360) on text=Widgets
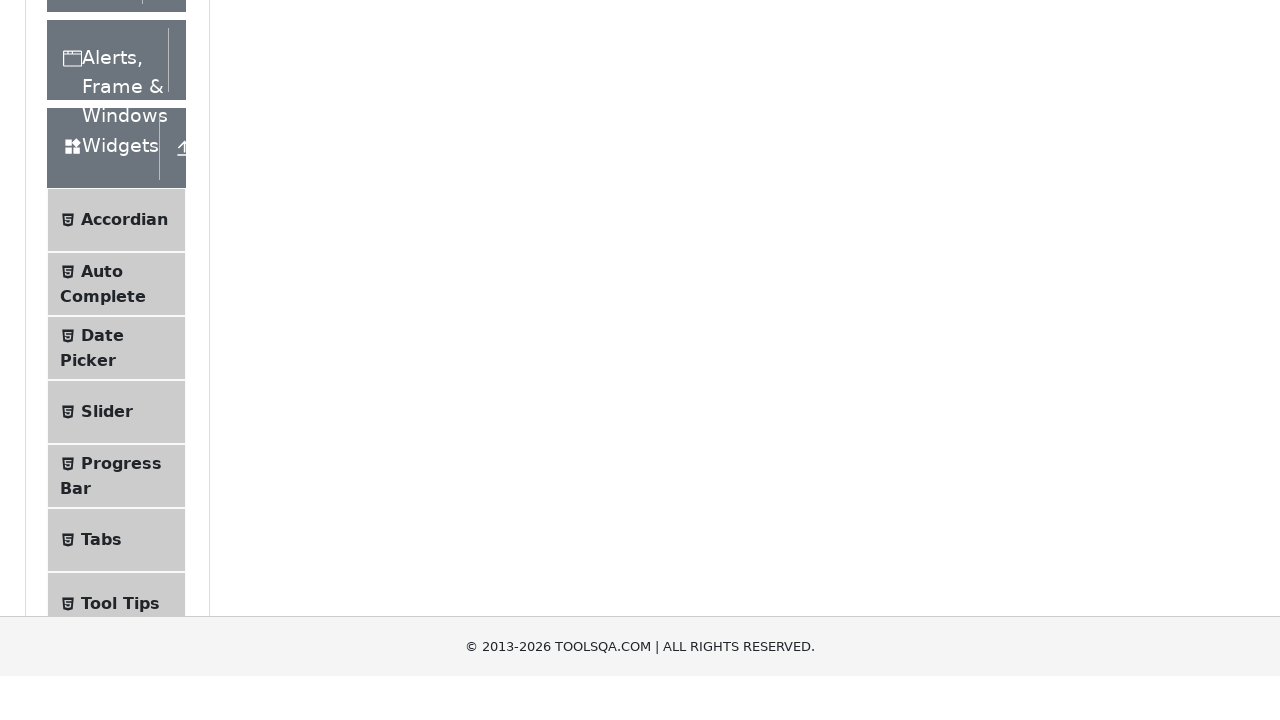

Tool Tips menu item appeared
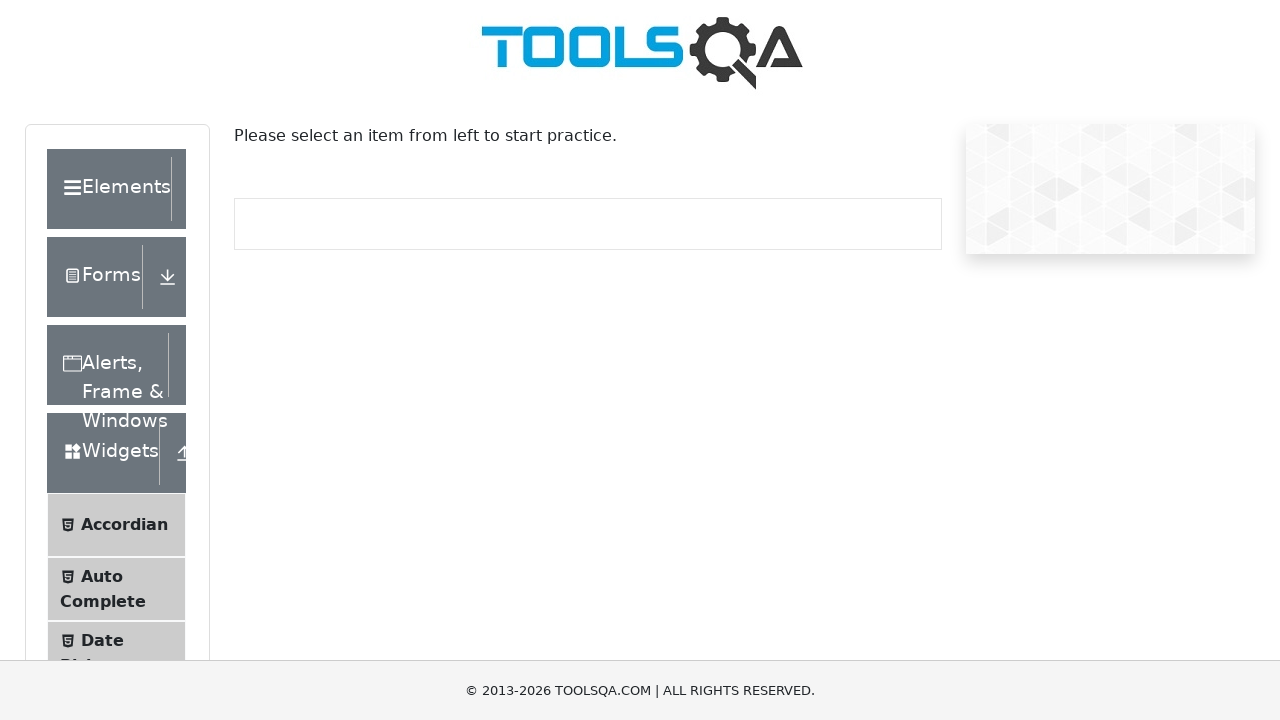

Clicked on Tool Tips menu item at (120, 361) on text=Tool Tips
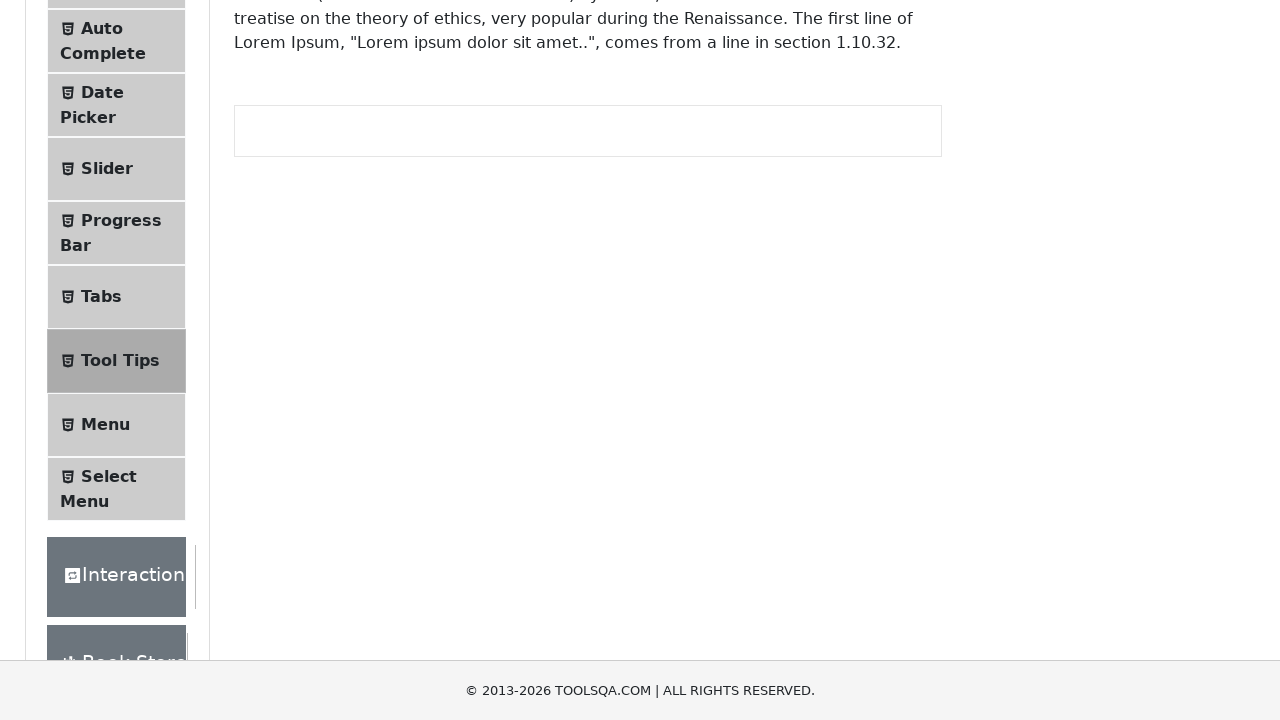

Tool Tips page loaded with 'Hover me to see' text visible
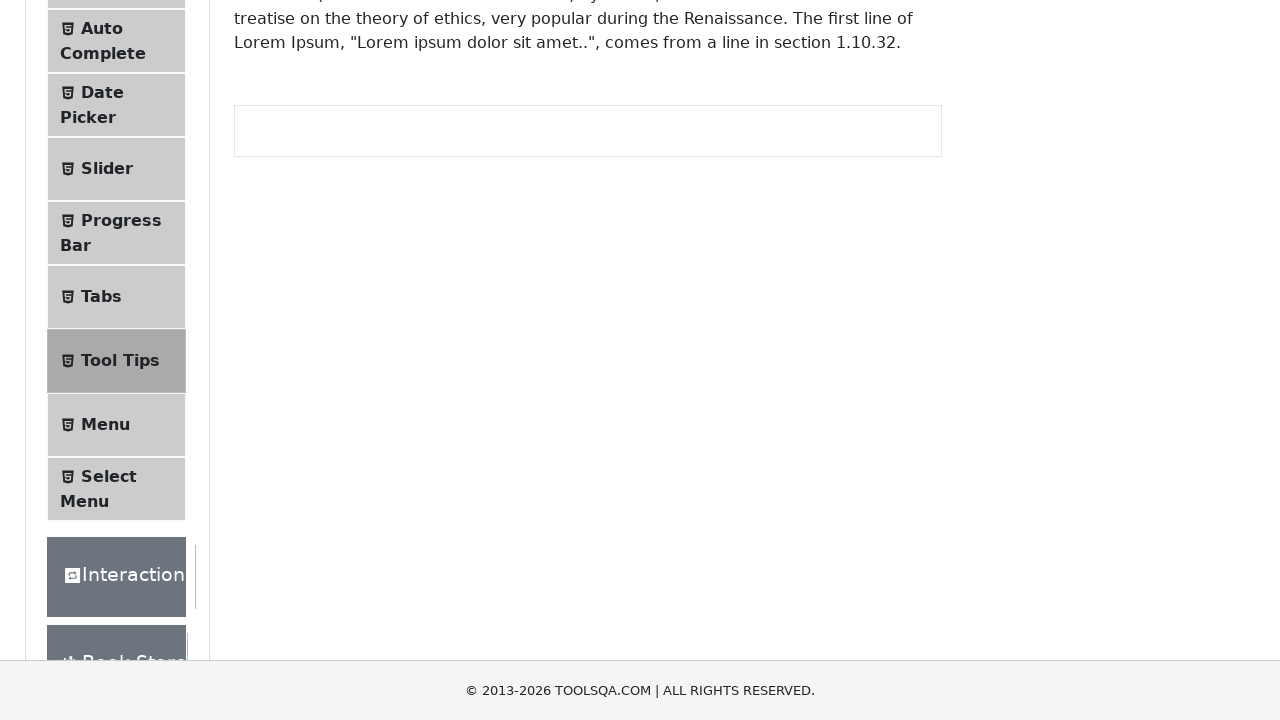

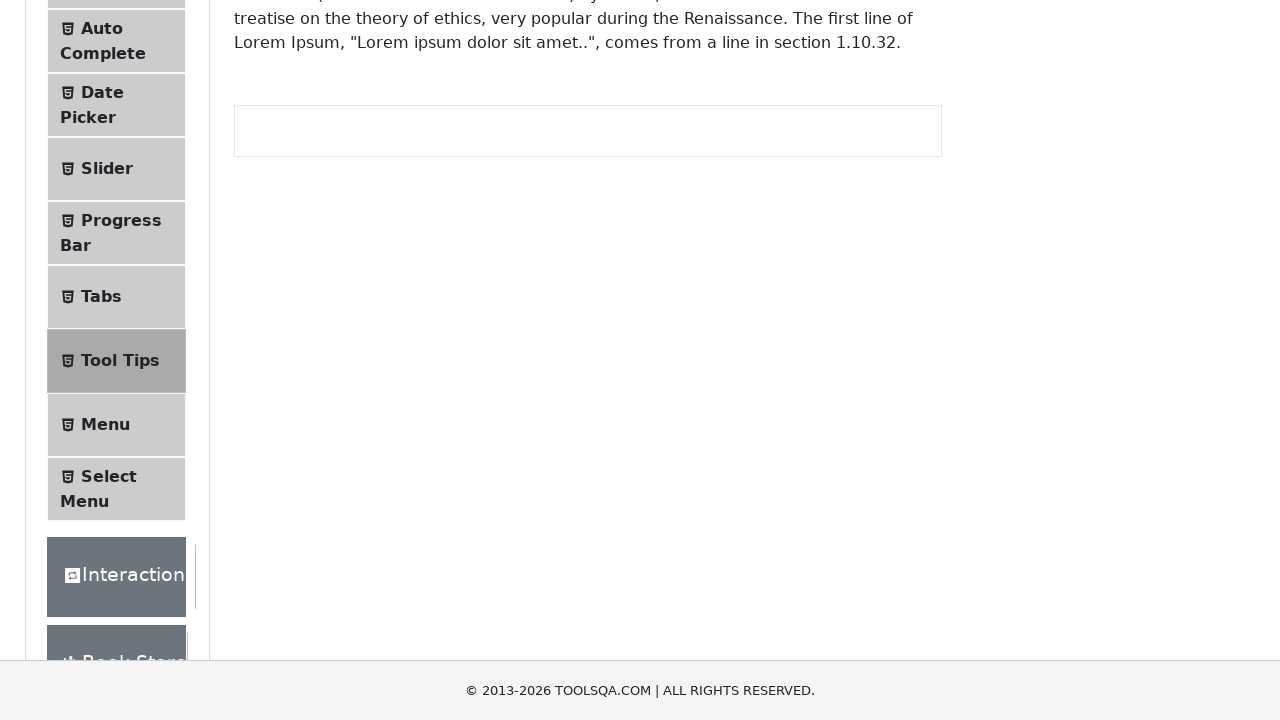